Tests clicking a login button using CSS selector with ID attribute on the CMS government portal page to demonstrate the click method functionality.

Starting URL: https://portal.cms.gov/portal/

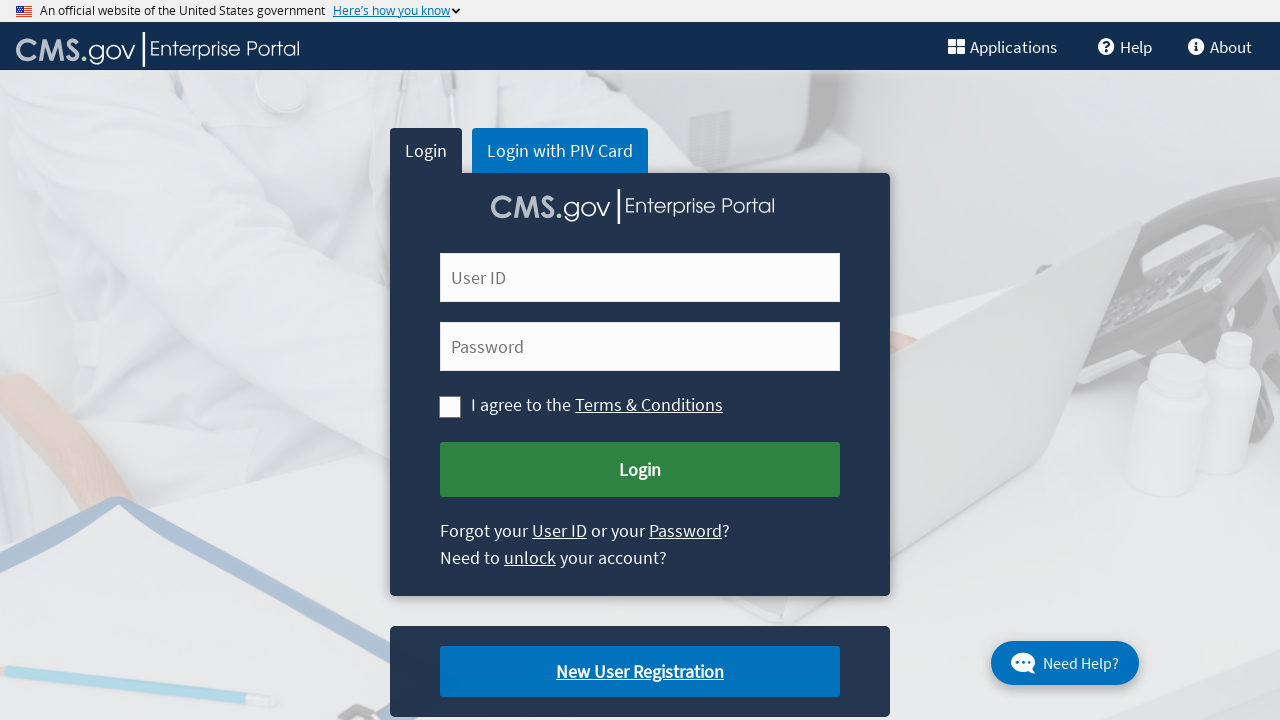

Clicked login button with ID 'cms-login-submit' on CMS government portal at (640, 470) on button#cms-login-submit
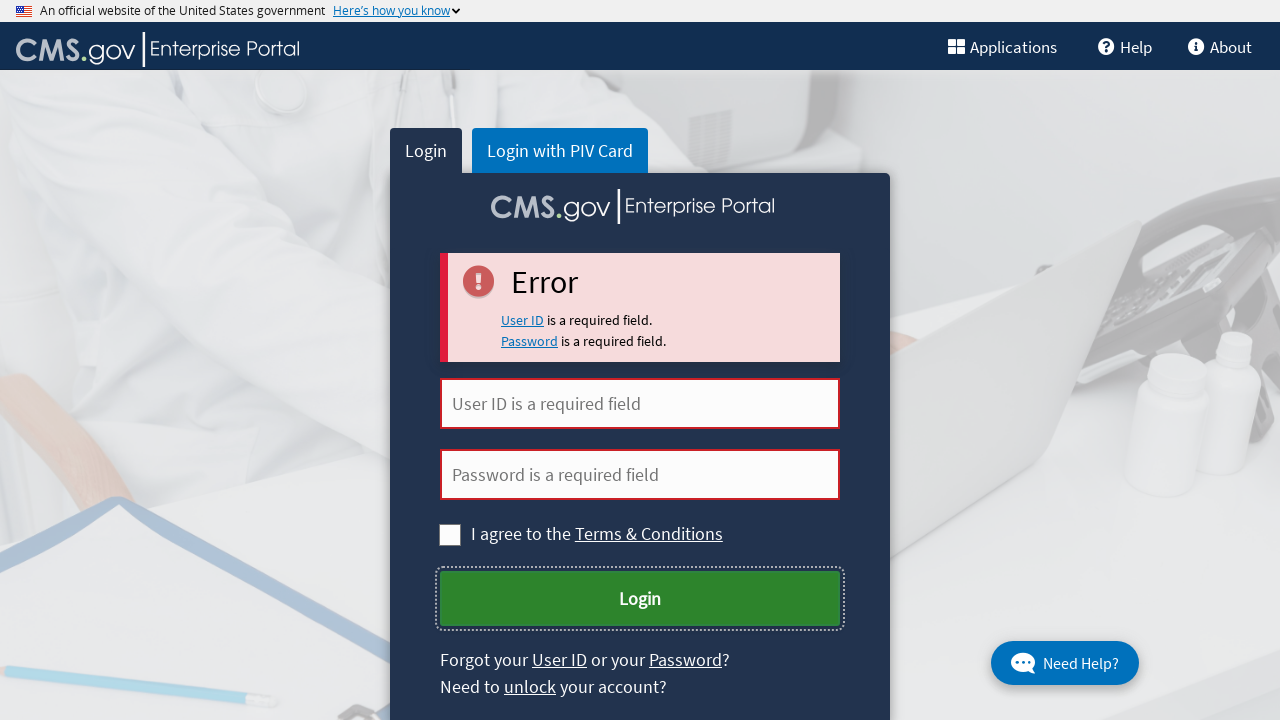

Waited 2 seconds for page response after login button click
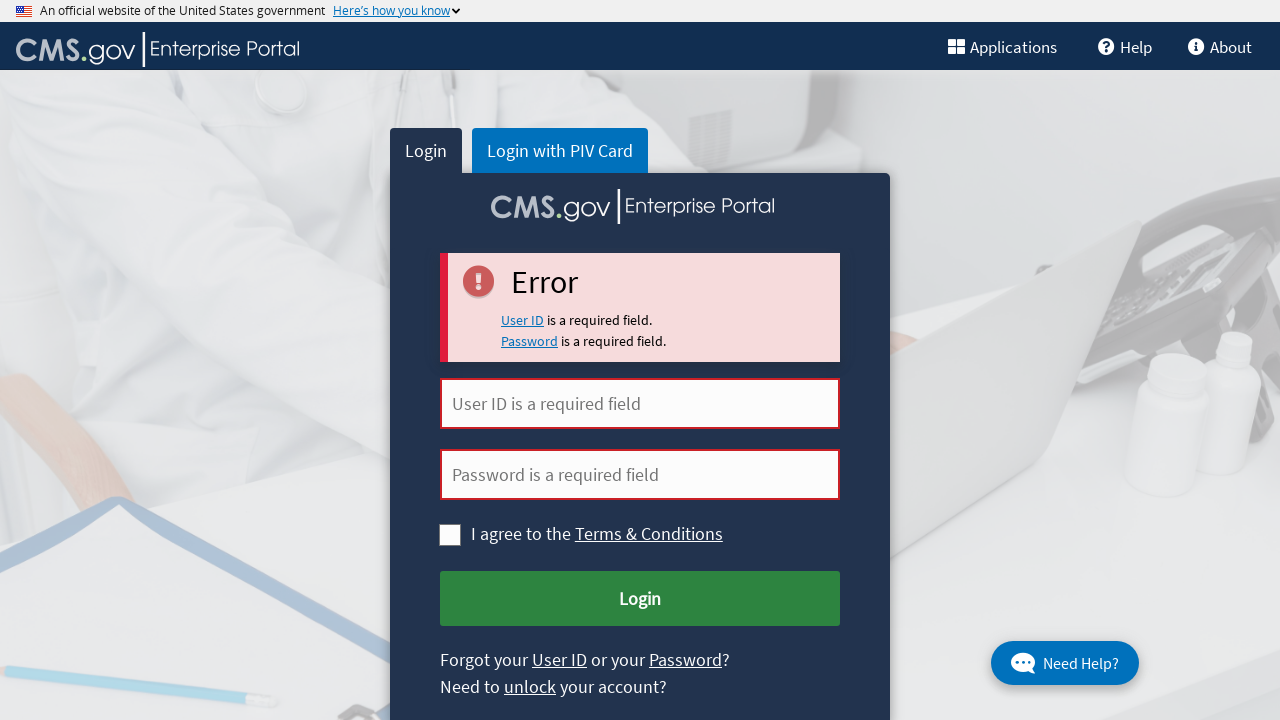

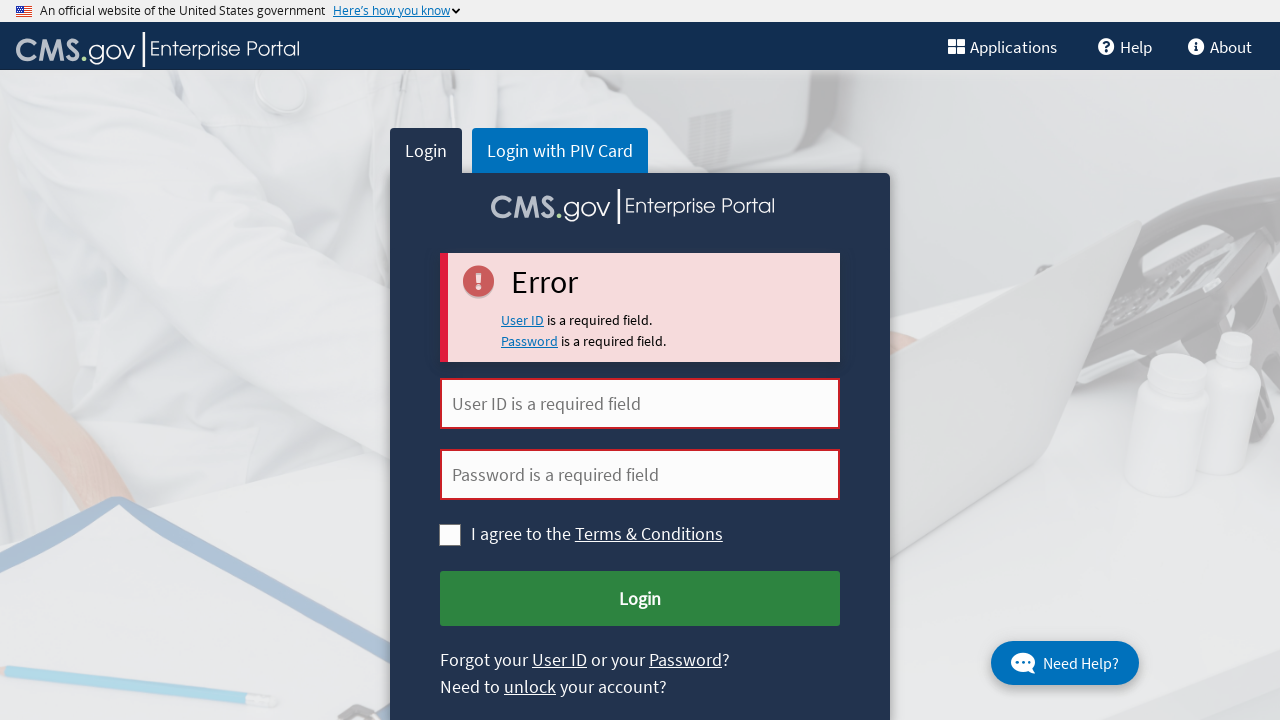